Tests entering text into the Google Accounts username field using StringBuilder to construct the text

Starting URL: https://accounts.google.com/

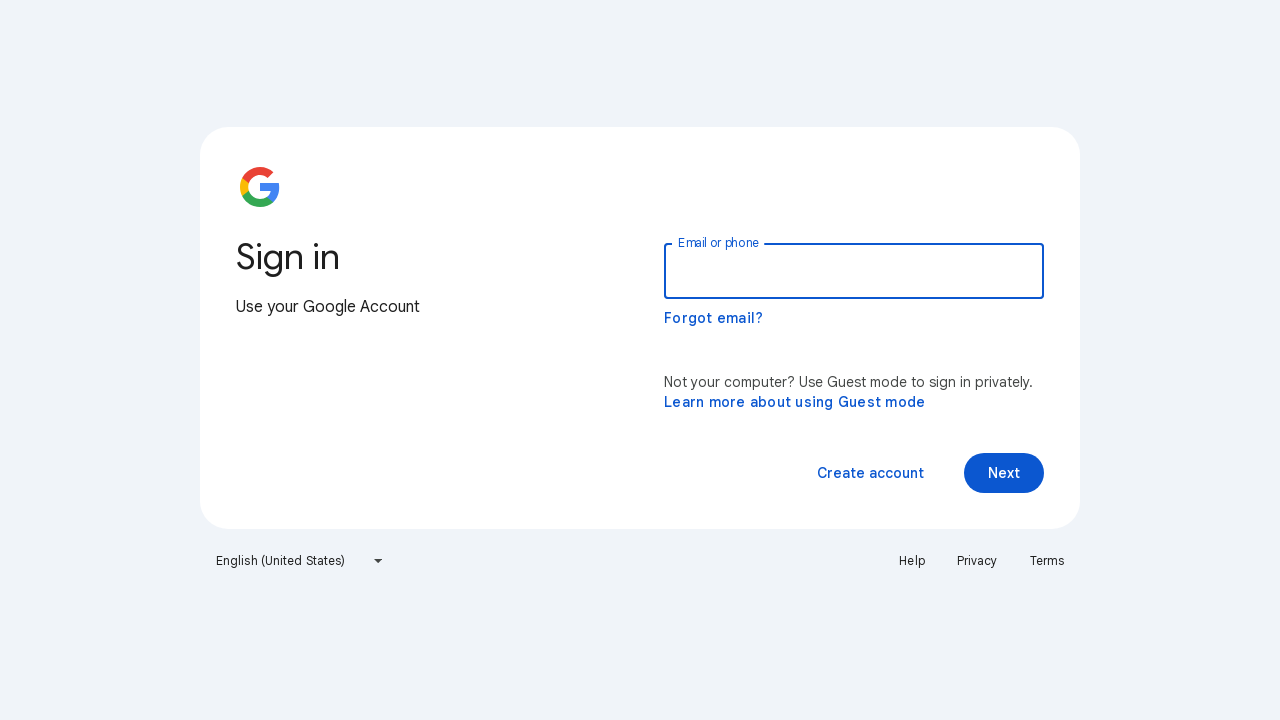

Filled Google Accounts username field with 'sravanth raj reddy' on input#identifierId
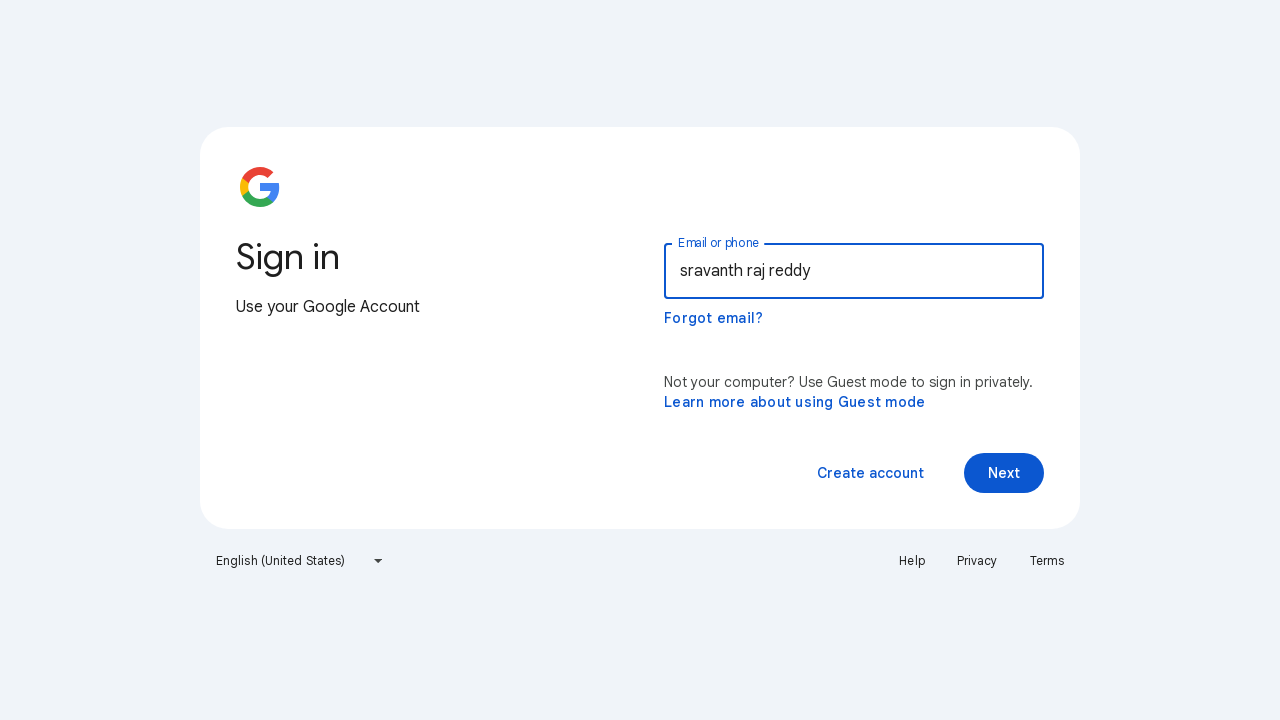

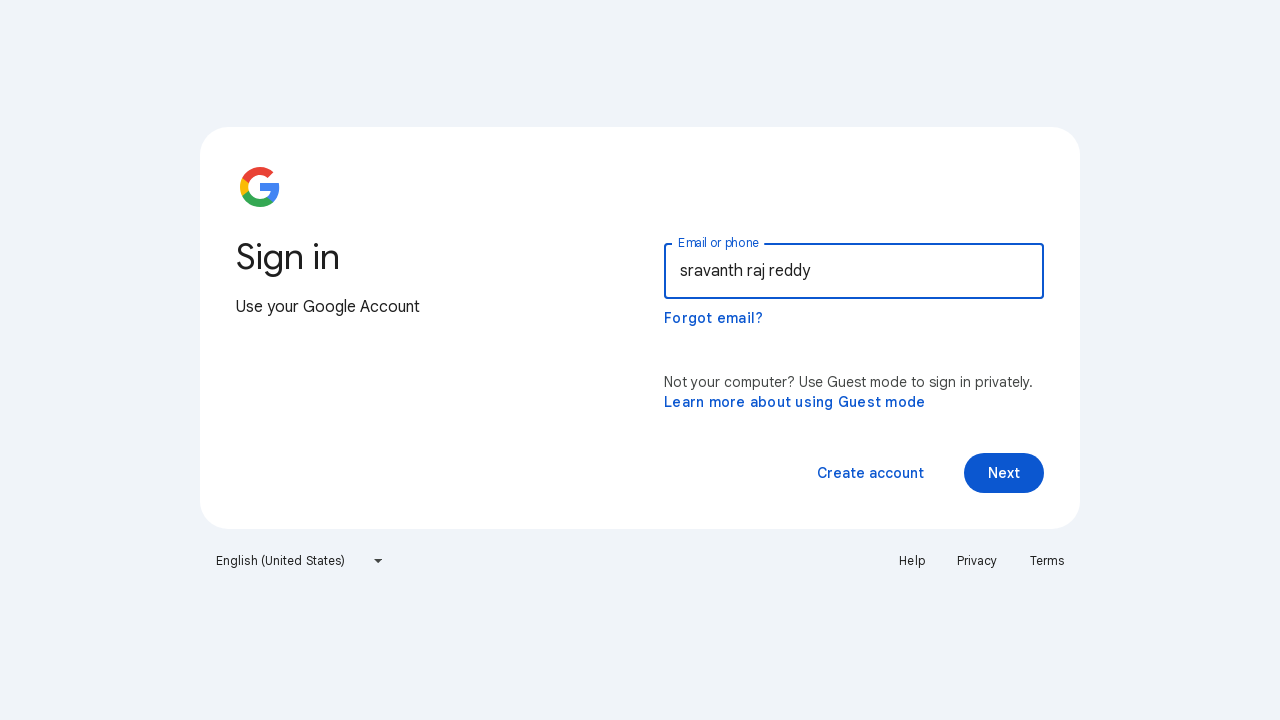